Tests JavaScript alert handling by clicking a button that triggers an alert, accepting it, and verifying the result message

Starting URL: https://testcenter.techproeducation.com/index.php?page=javascript-alerts

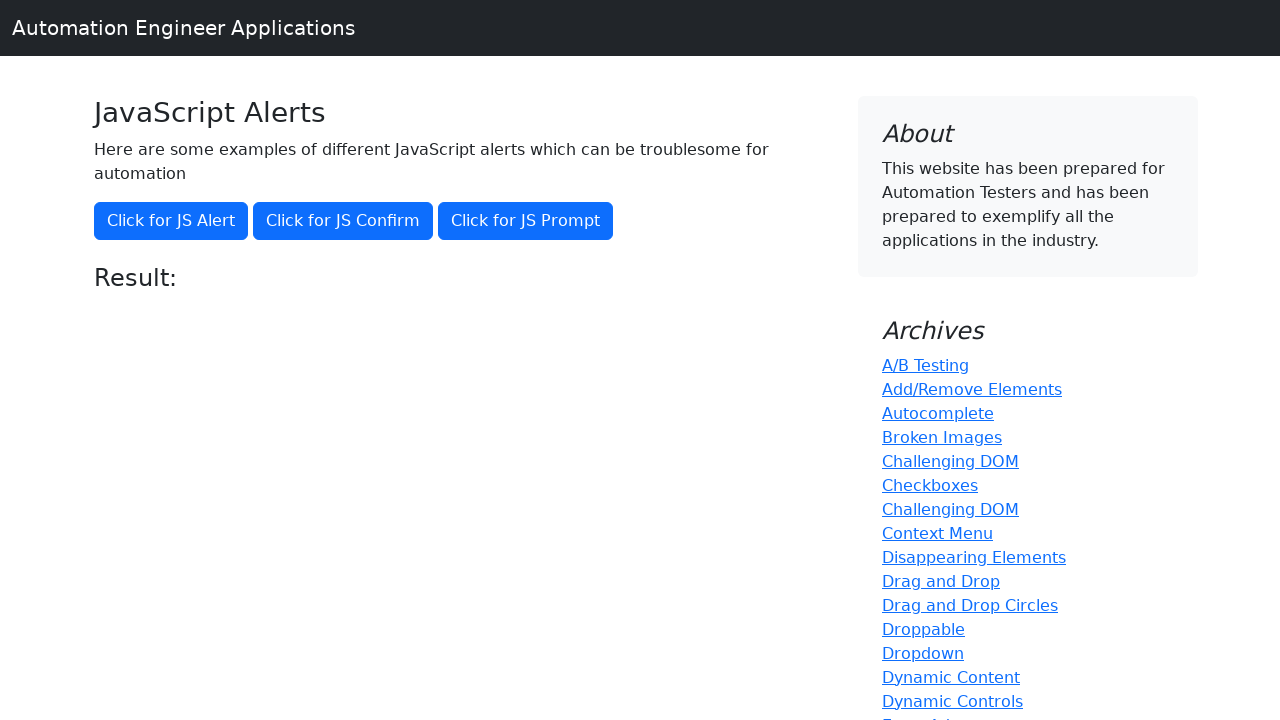

Clicked button to trigger JavaScript alert at (171, 221) on xpath=//button[@onclick='jsAlert()']
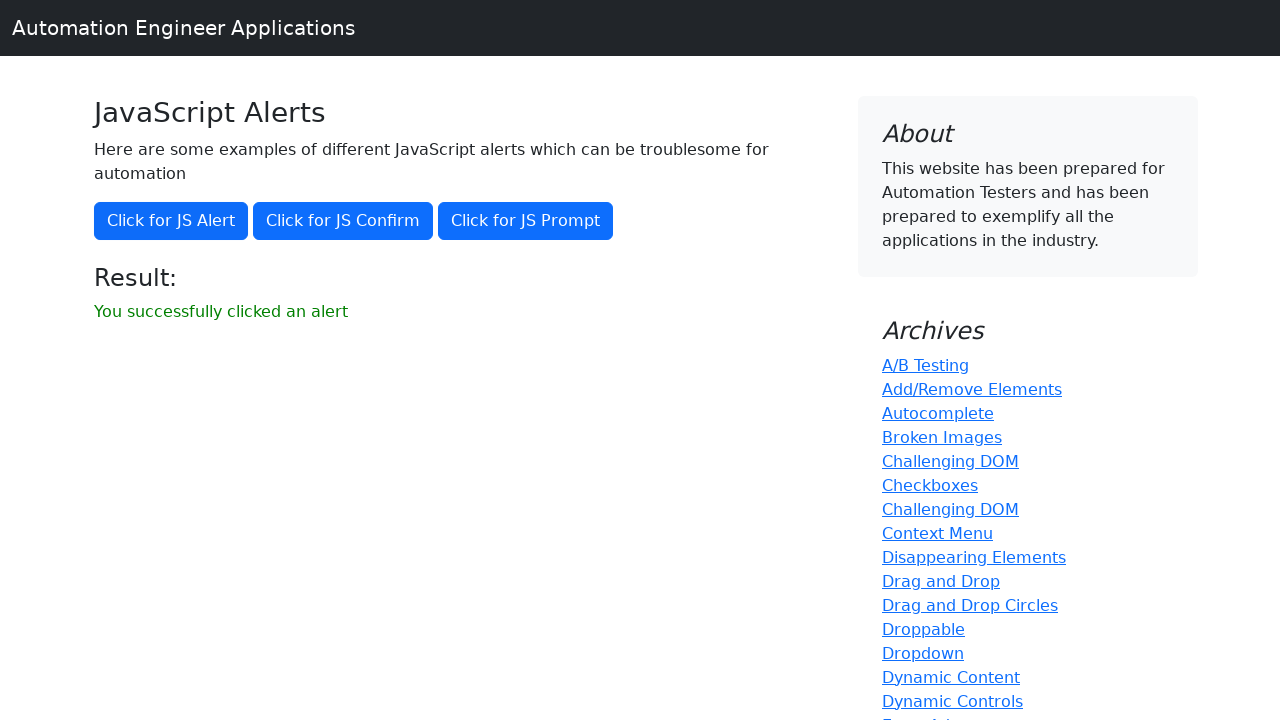

Set up dialog handler to accept alert
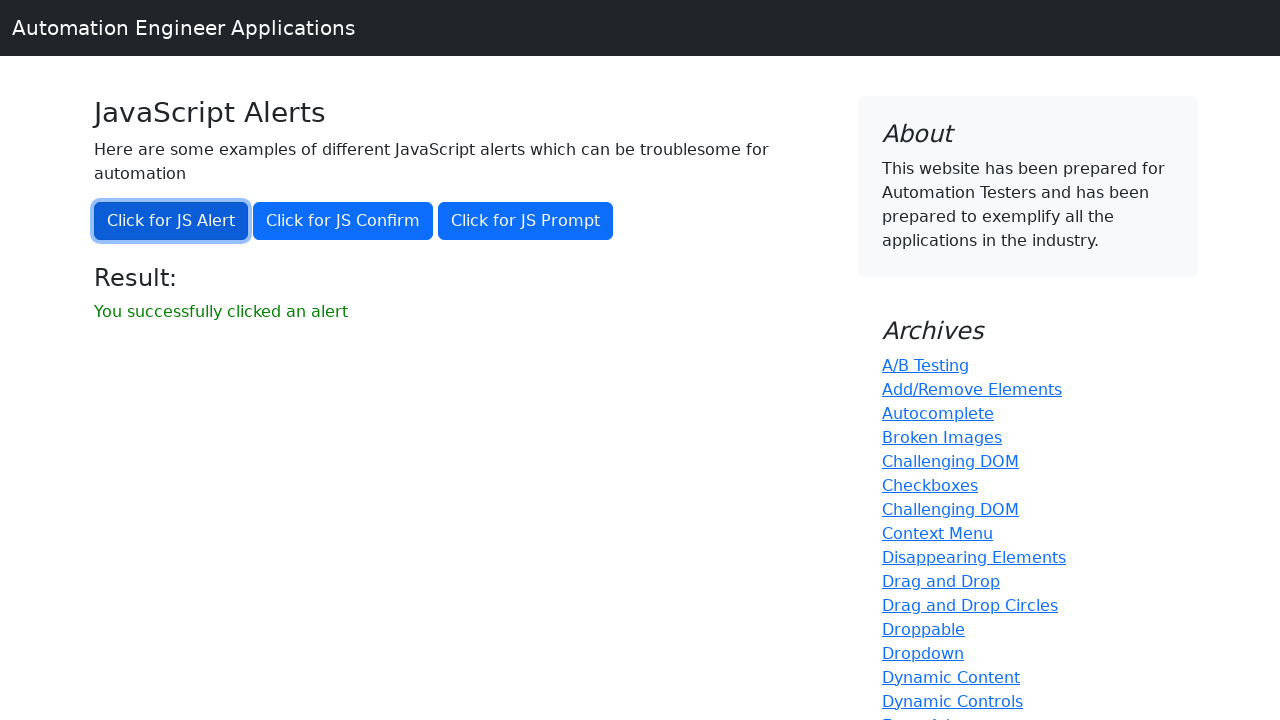

Result message element loaded after accepting alert
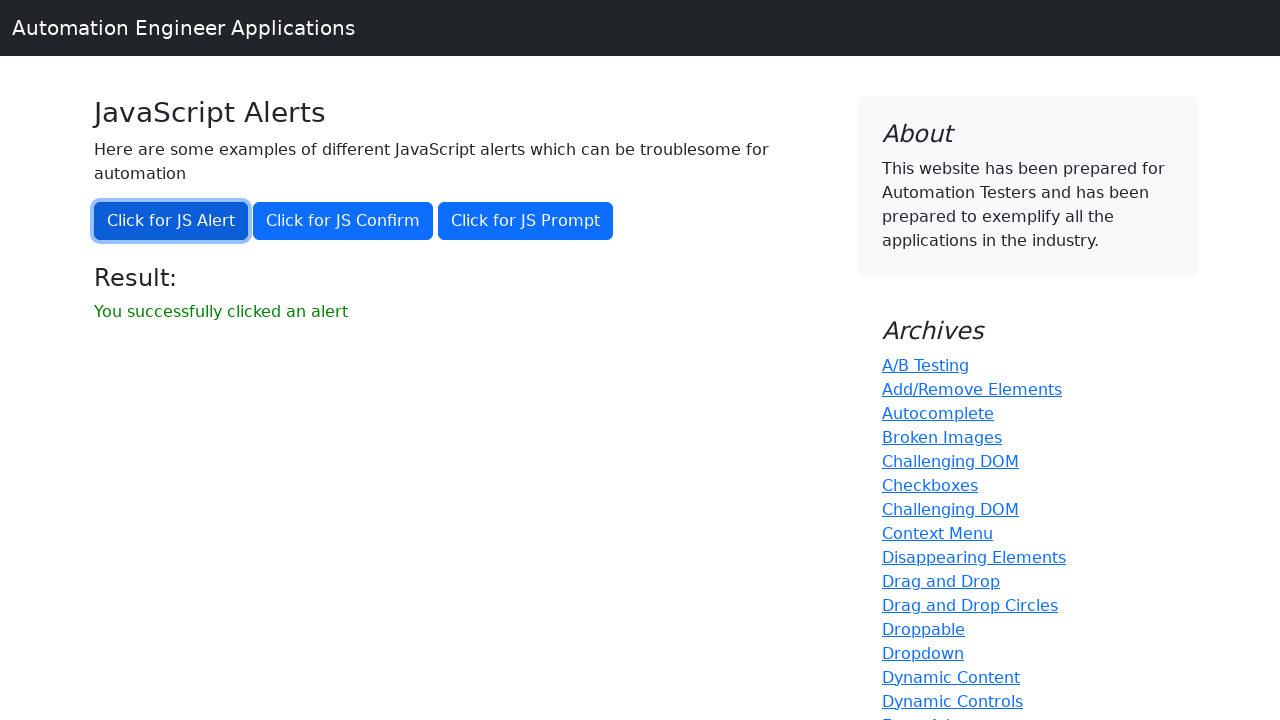

Retrieved result message text content
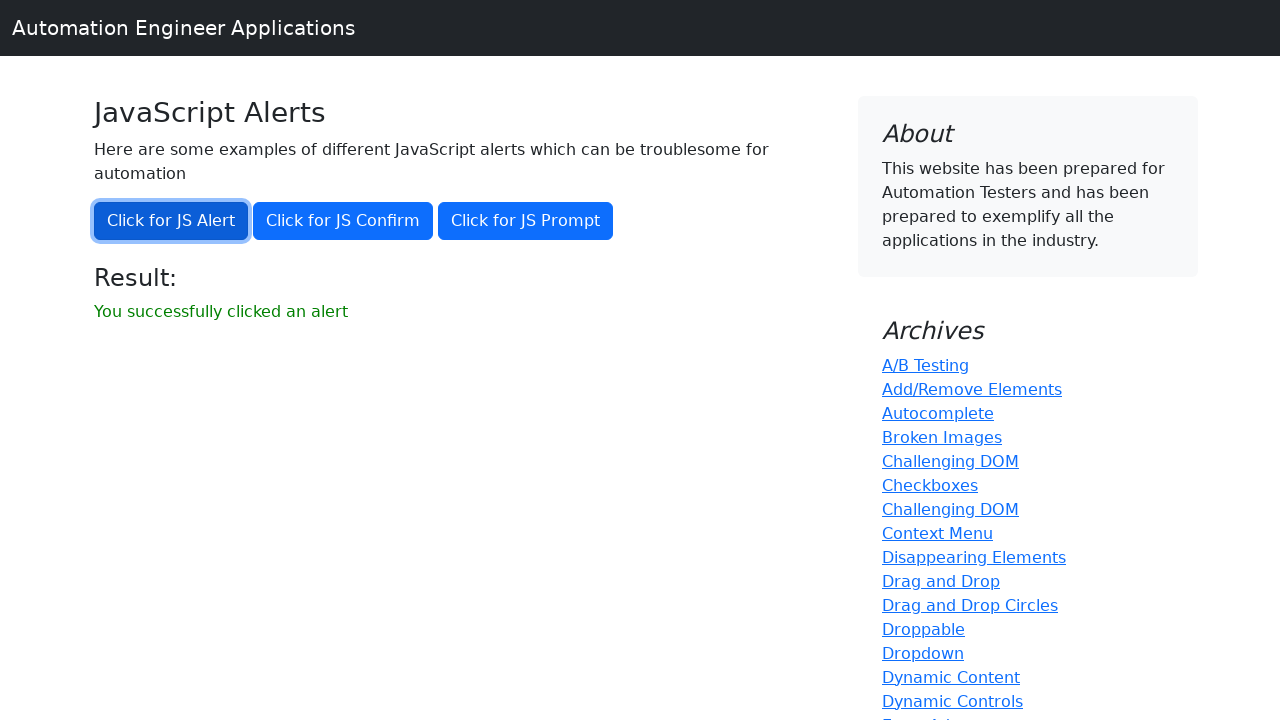

Verified result message equals 'You successfully clicked an alert'
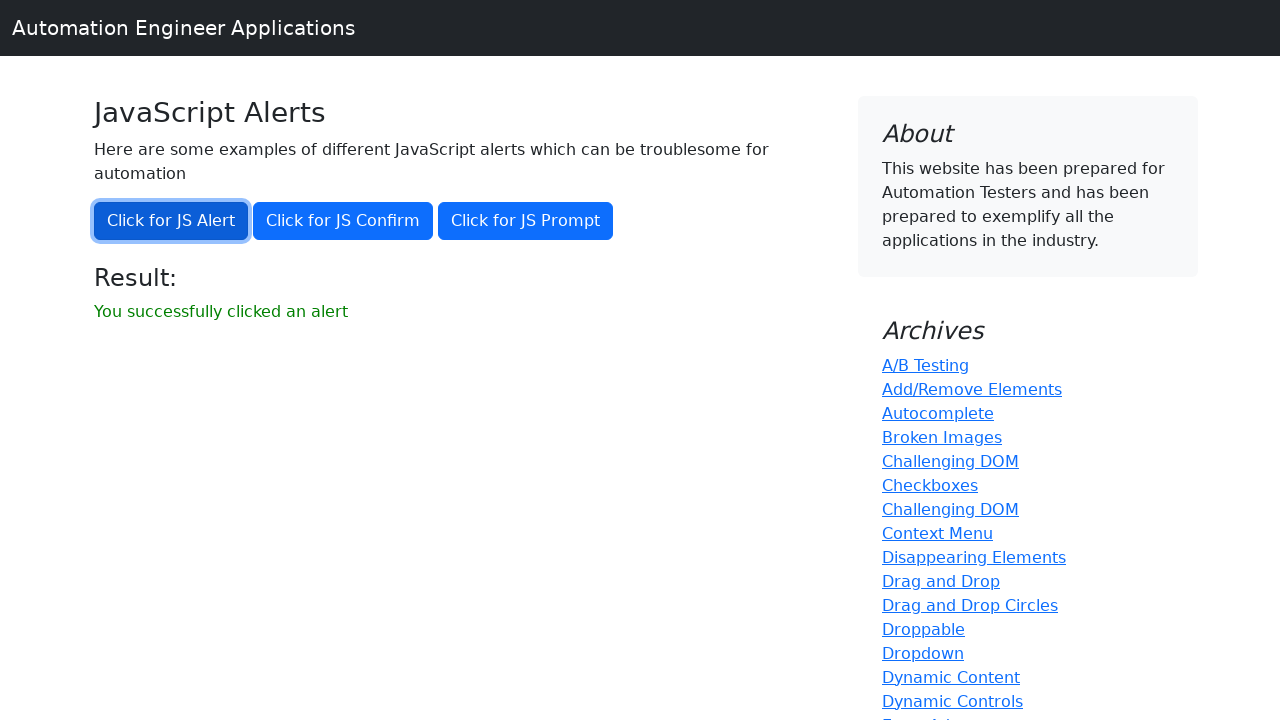

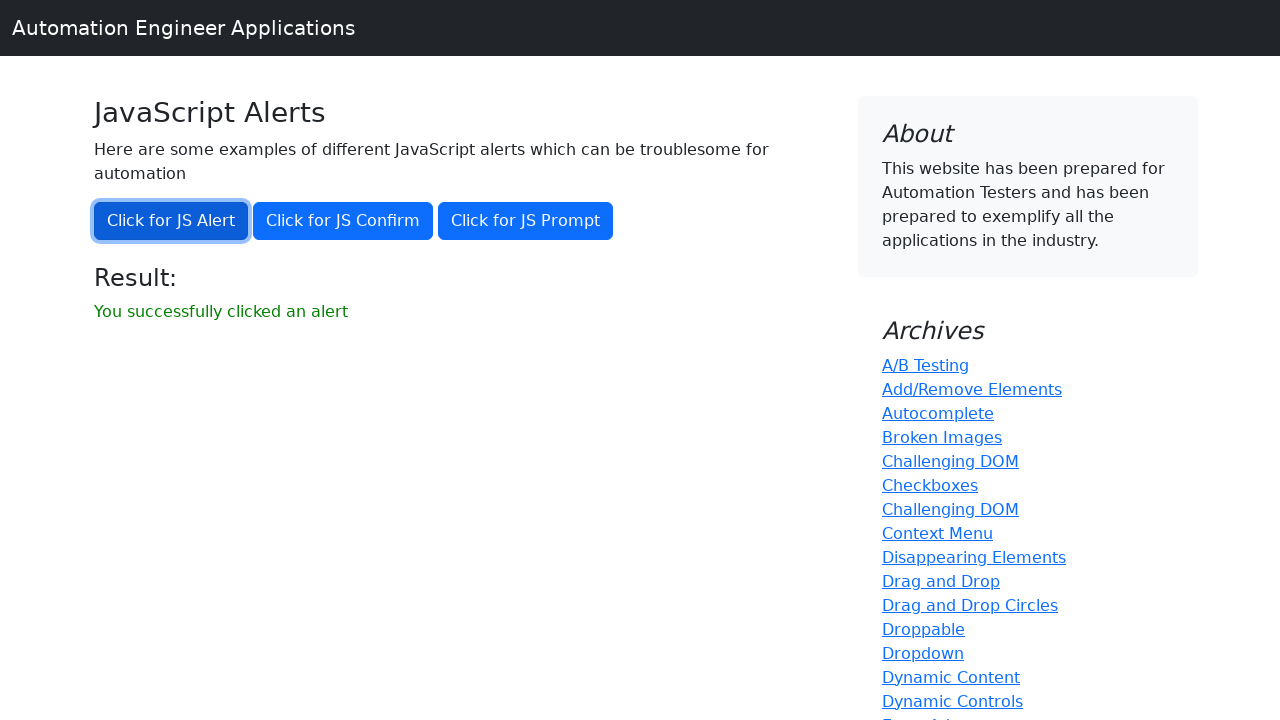